Tests timeout configuration by clicking an AJAX button and then clicking the success element with a custom timeout

Starting URL: http://uitestingplayground.com/ajax

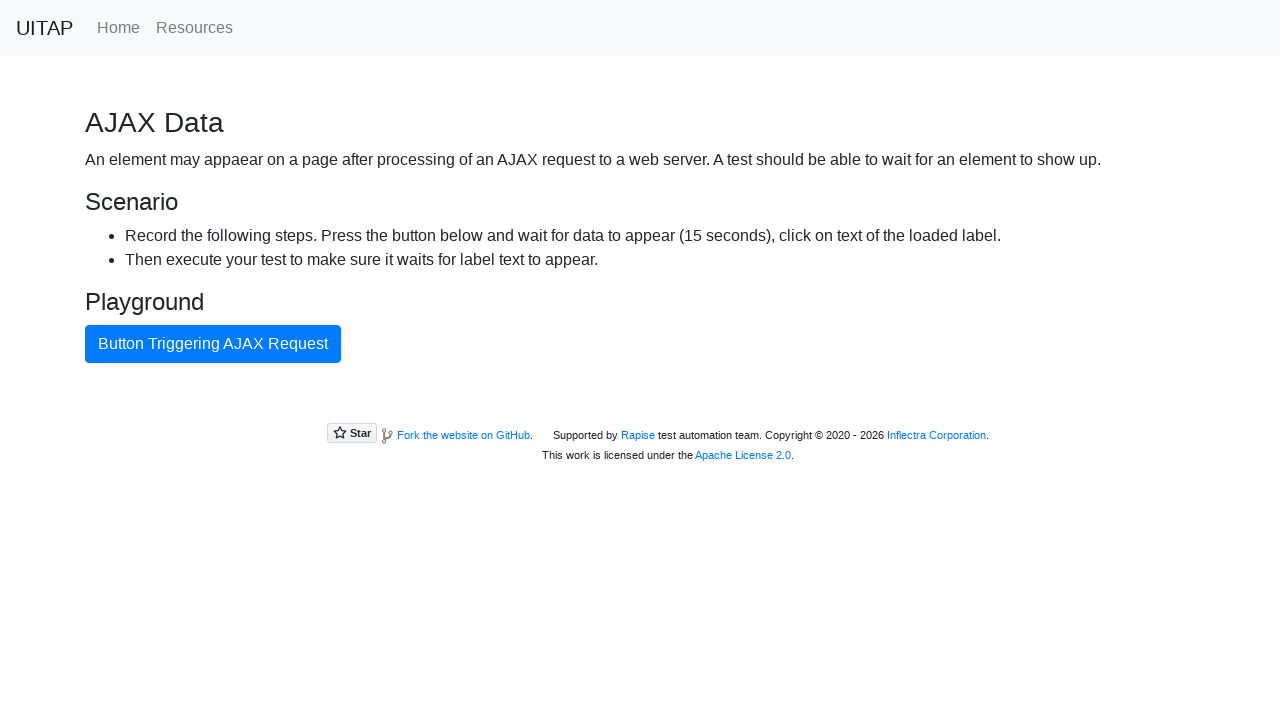

Clicked AJAX button to trigger request at (213, 344) on internal:text="Button Triggering AJAX Request"i
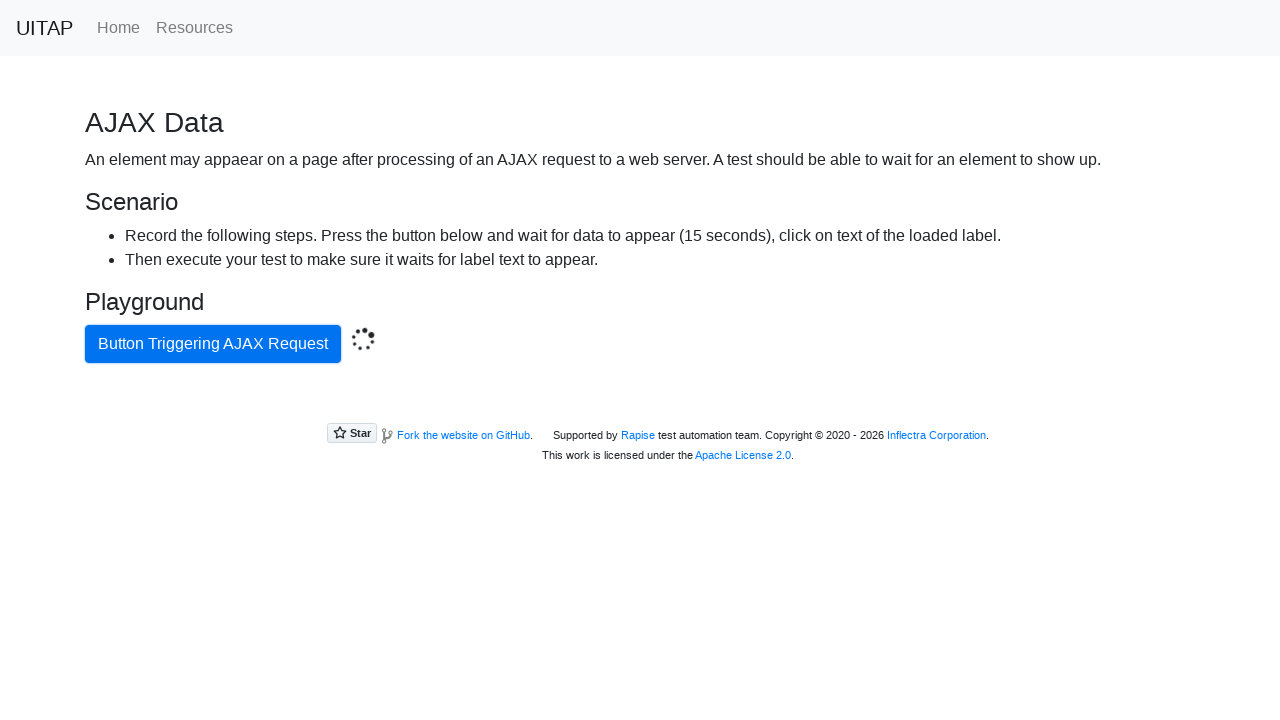

Clicked success element with 16 second timeout at (640, 405) on .bg-success
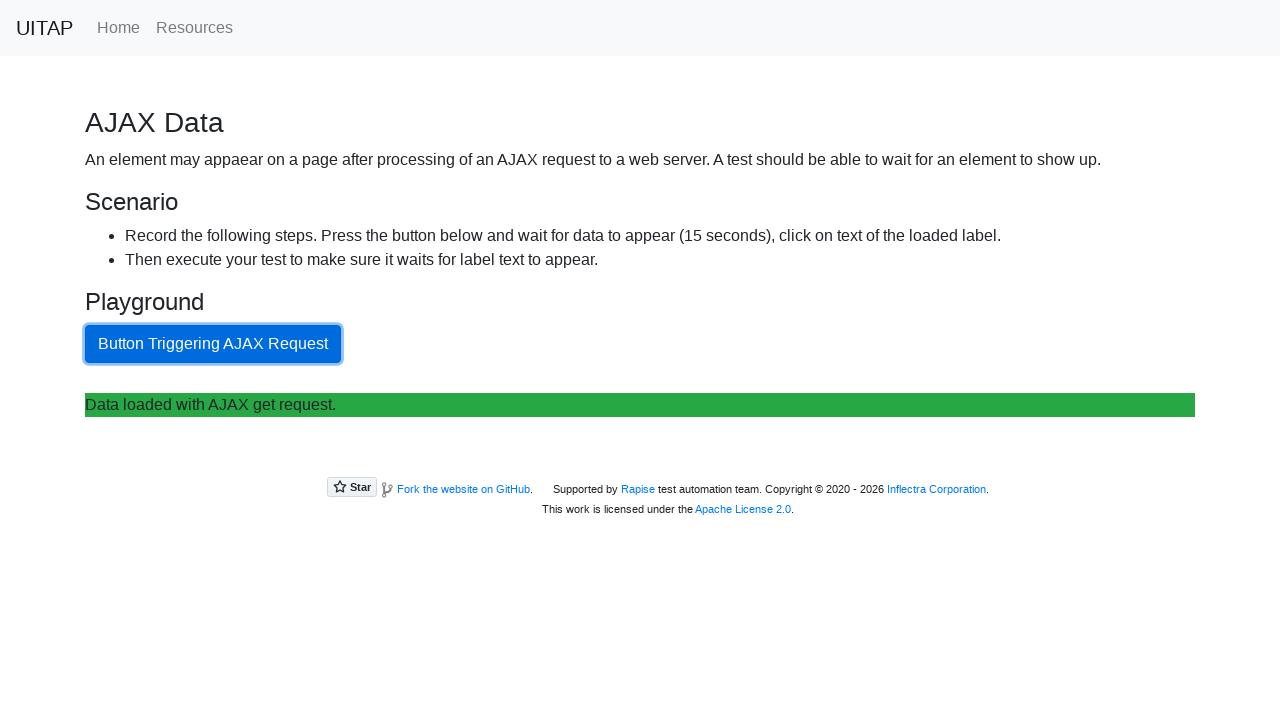

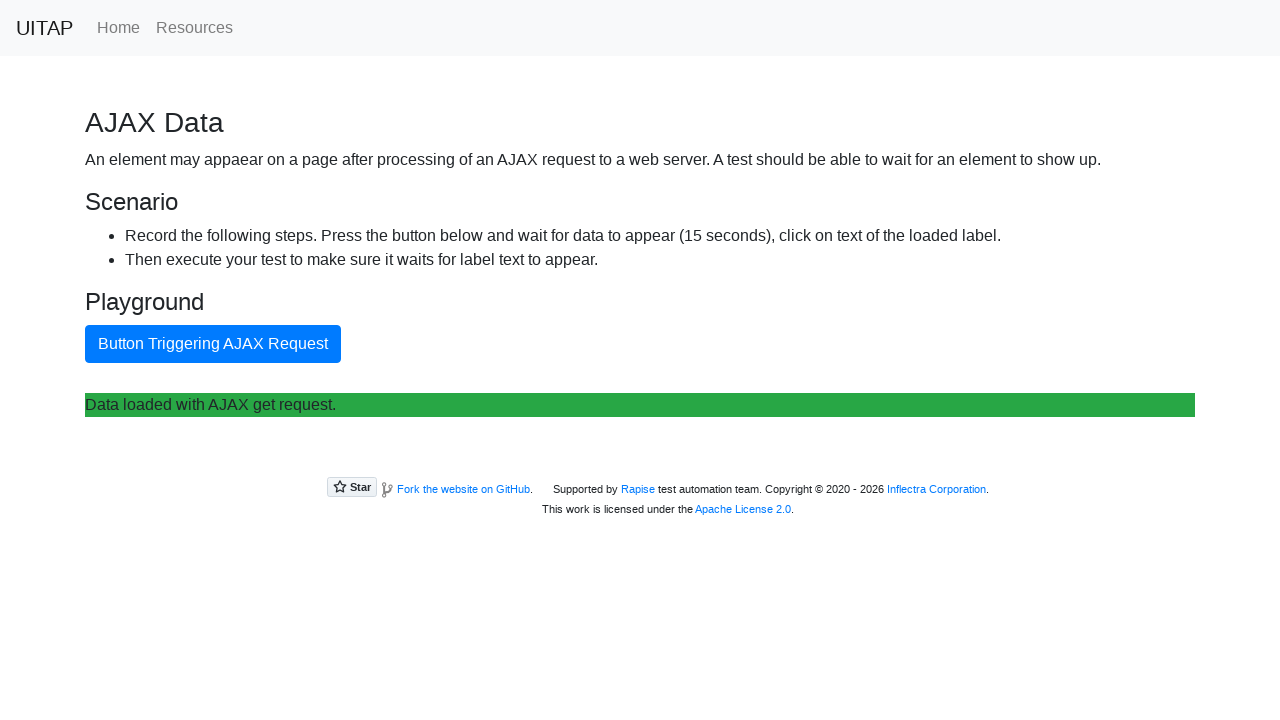